Tests drag and drop functionality by dragging an element horizontally, vertically, and diagonally by pixel offsets, with alert confirmations between each action.

Starting URL: http://only-testing-blog.blogspot.com/2014/09/drag-and-drop.html

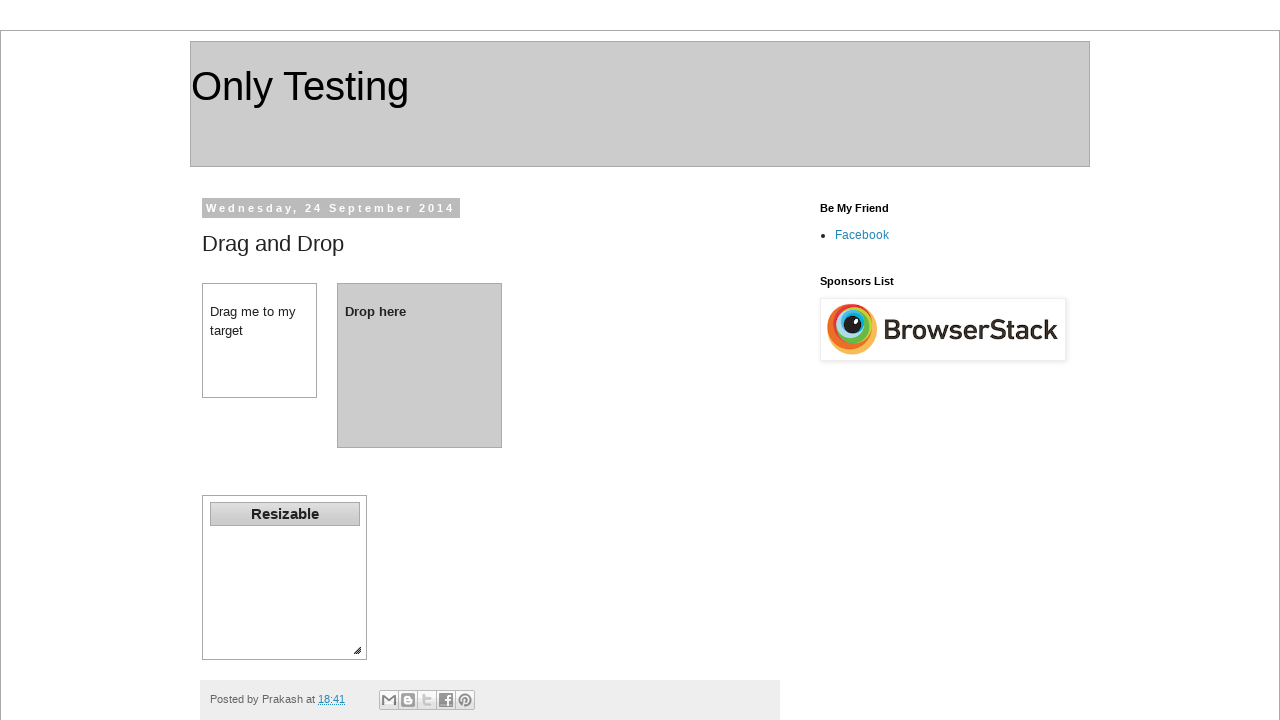

Located draggable element with id 'dragdiv'
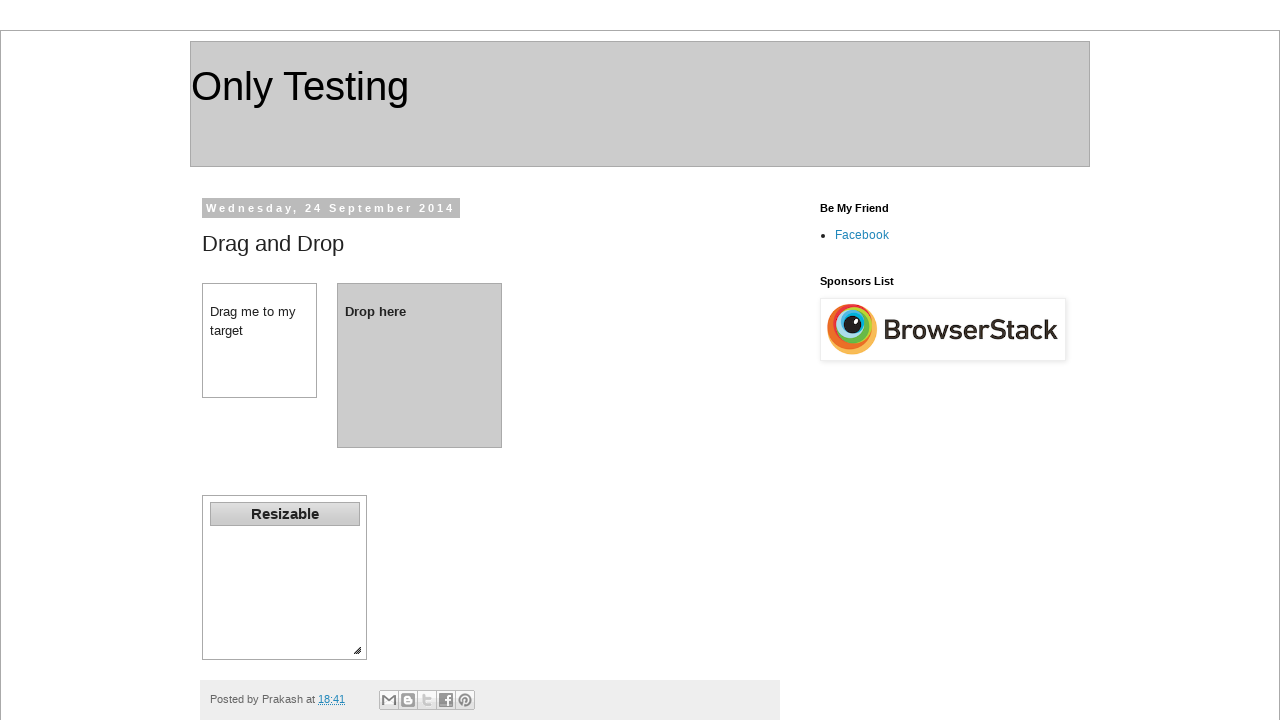

Draggable element is now visible
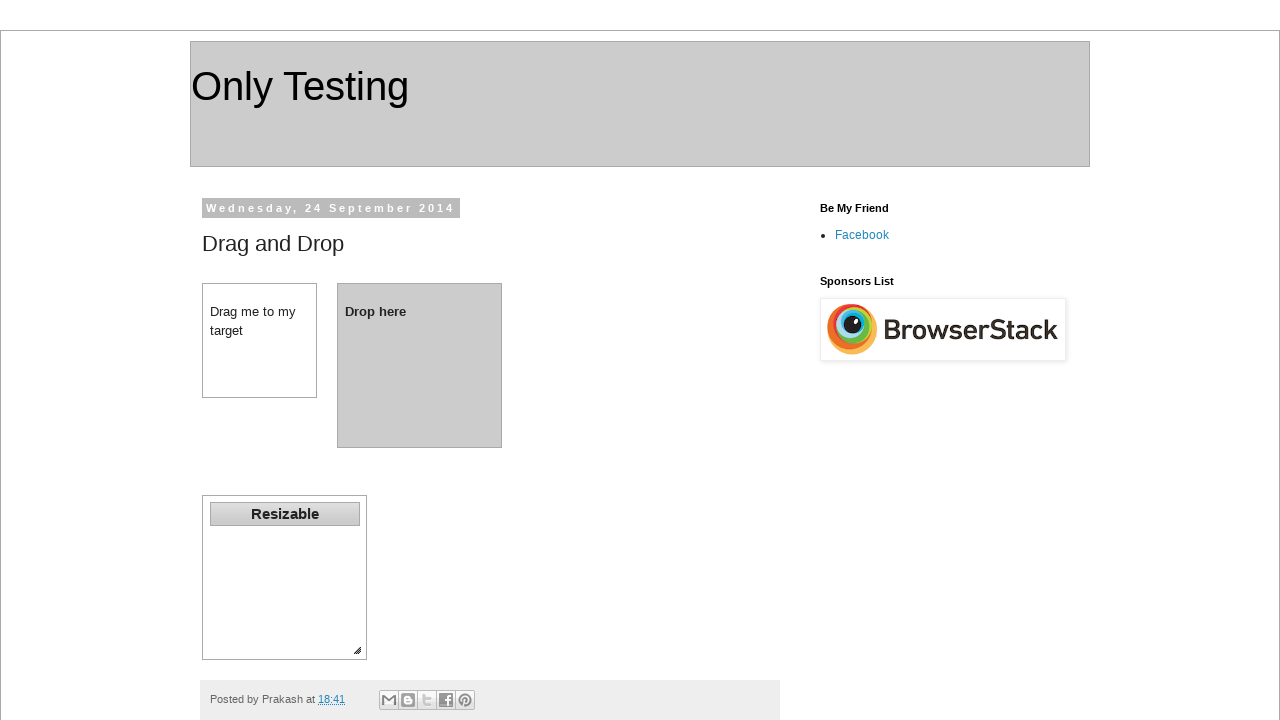

Retrieved bounding box of draggable element
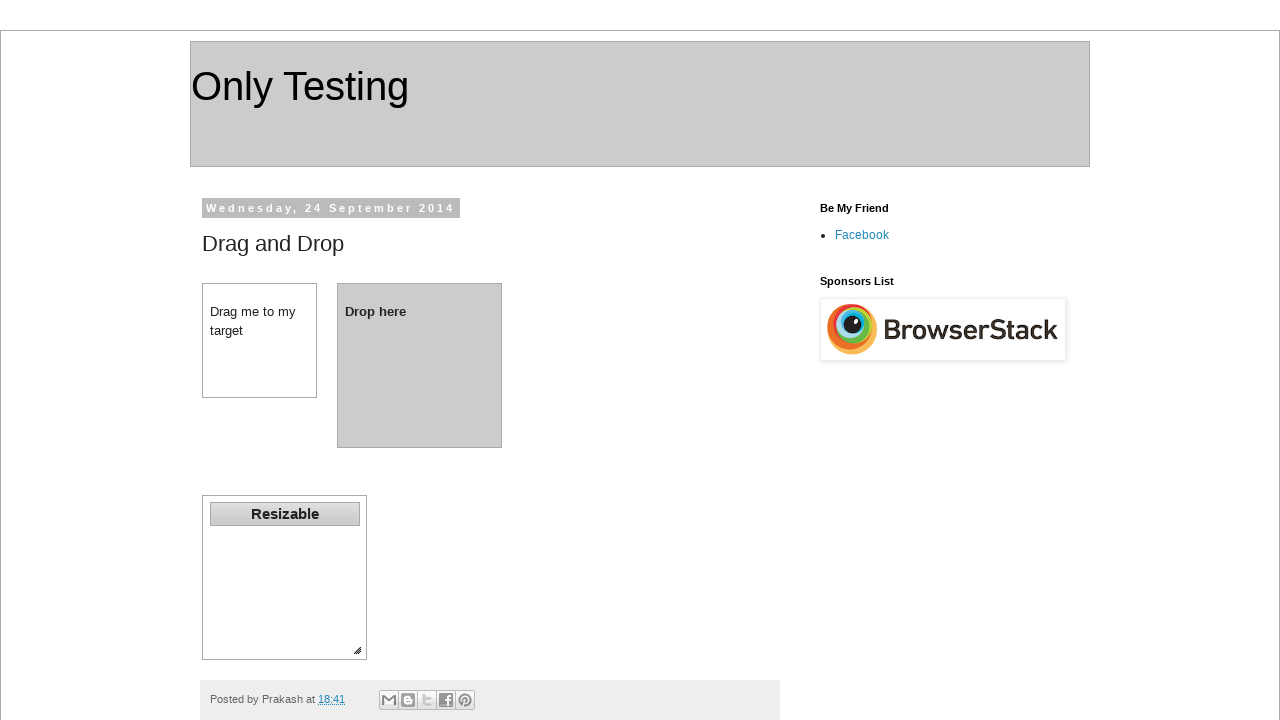

Moved mouse to center of draggable element at (260, 340)
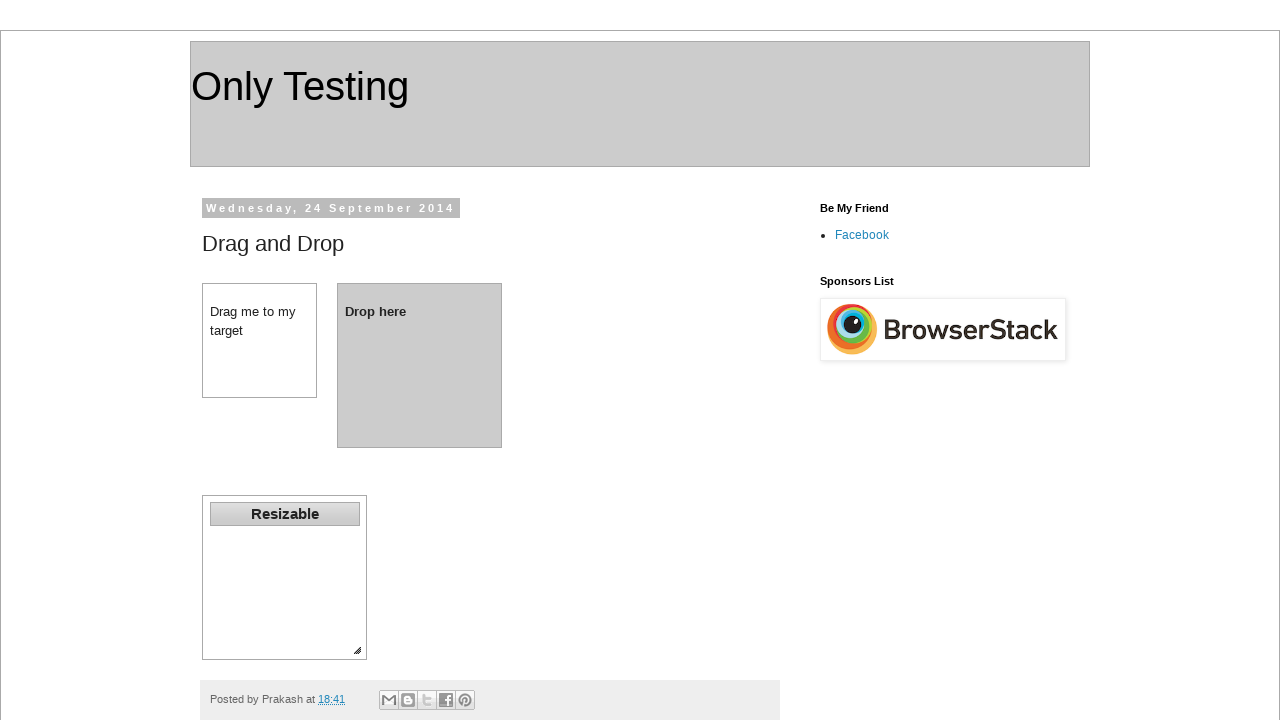

Mouse button pressed down to start drag at (260, 340)
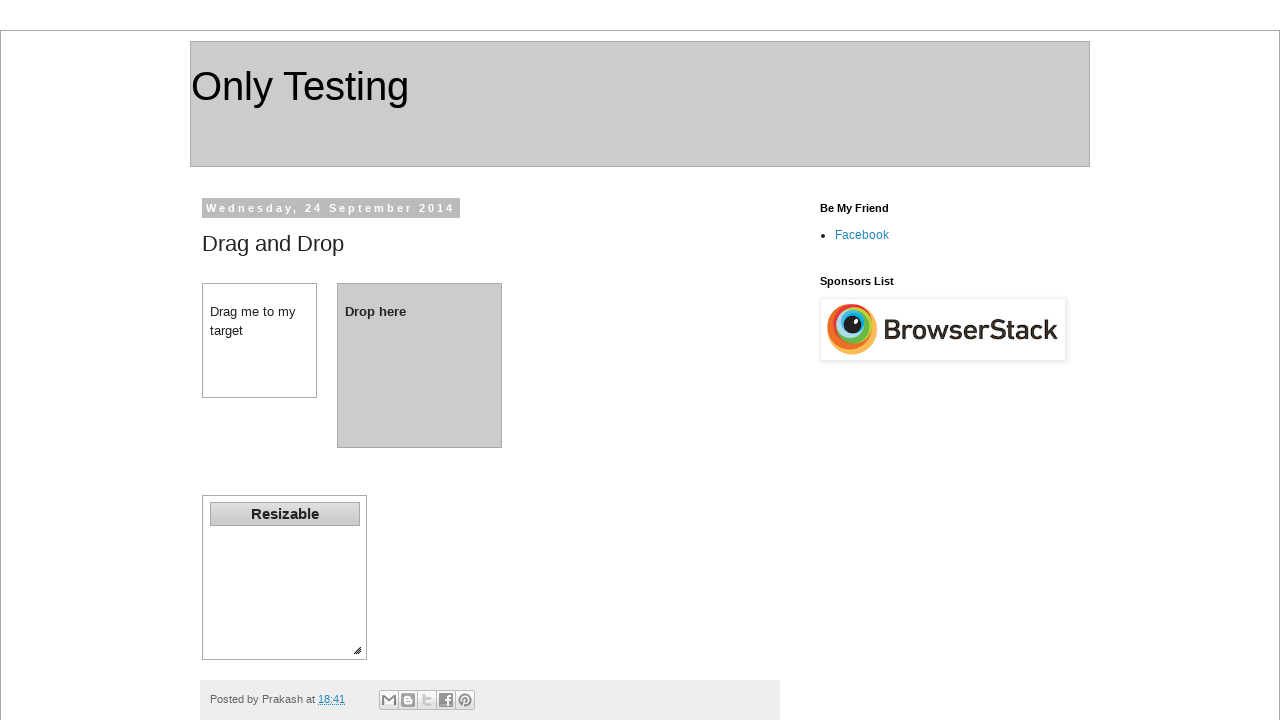

Dragged element 100 pixels to the right (horizontal drag) at (360, 340)
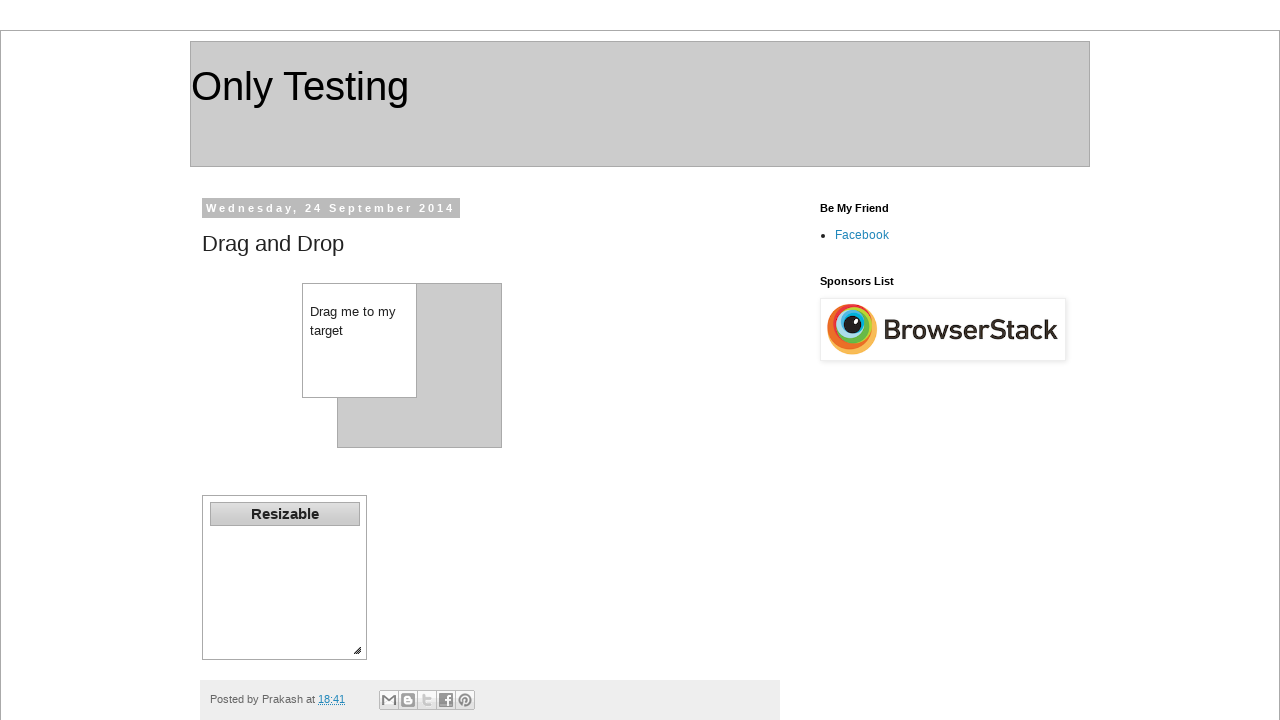

Mouse button released to complete horizontal drag at (360, 340)
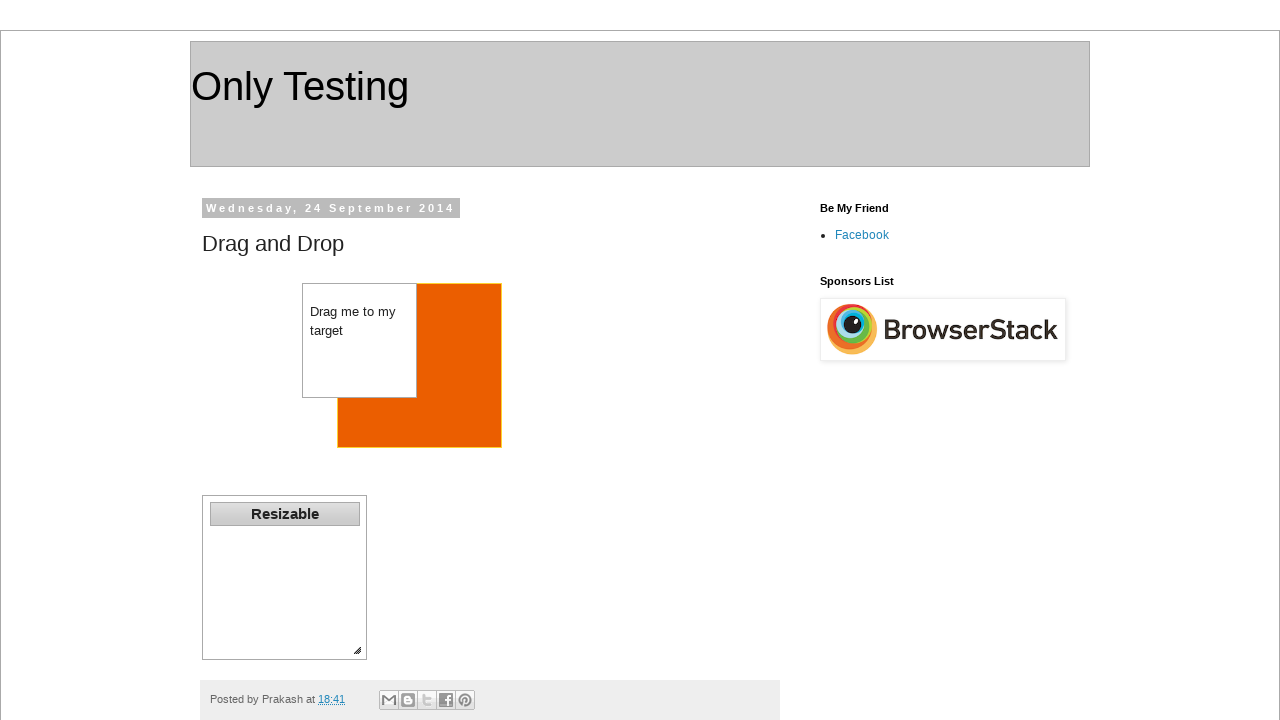

Alert triggered for horizontal drag confirmation
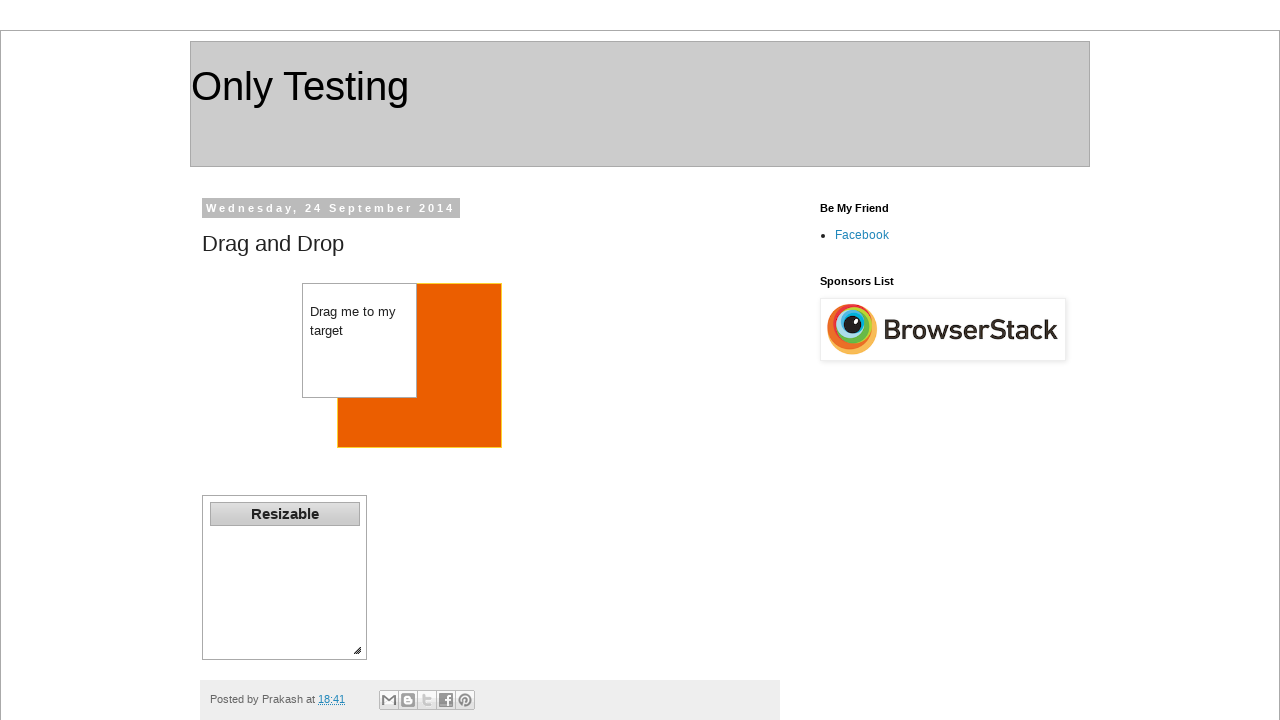

Alert dialog accepted
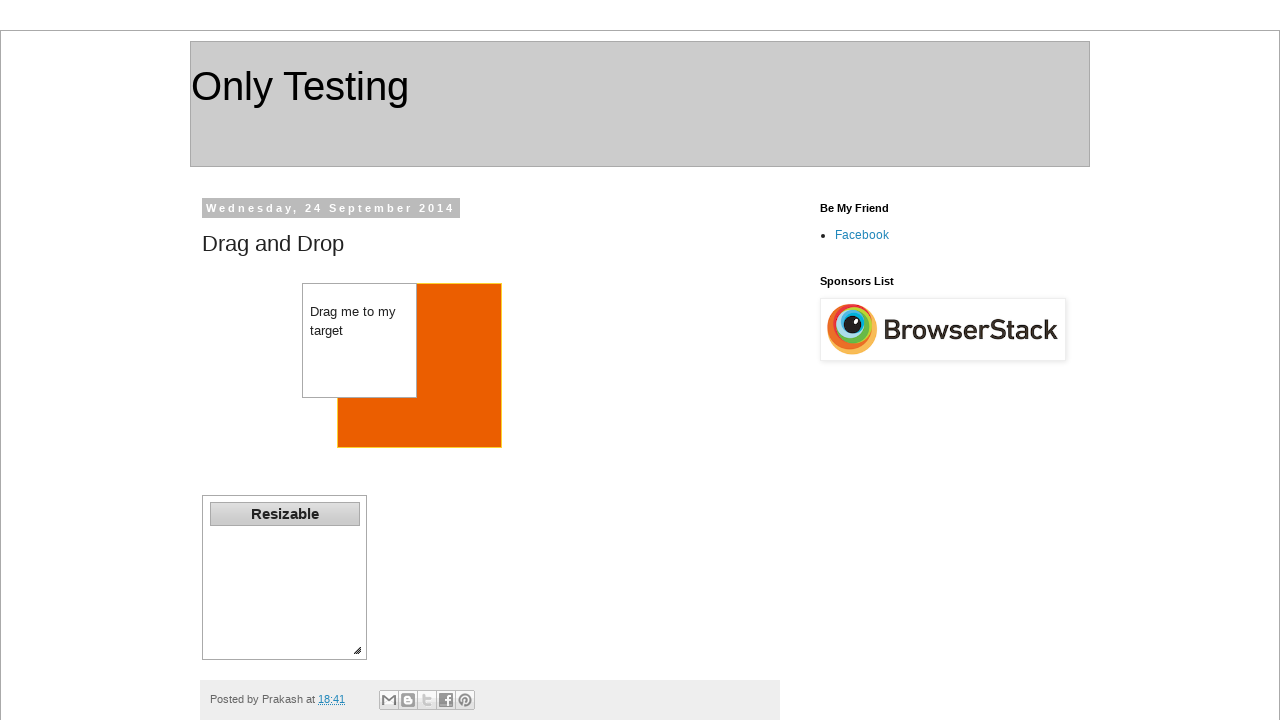

Waited 1 second after horizontal drag
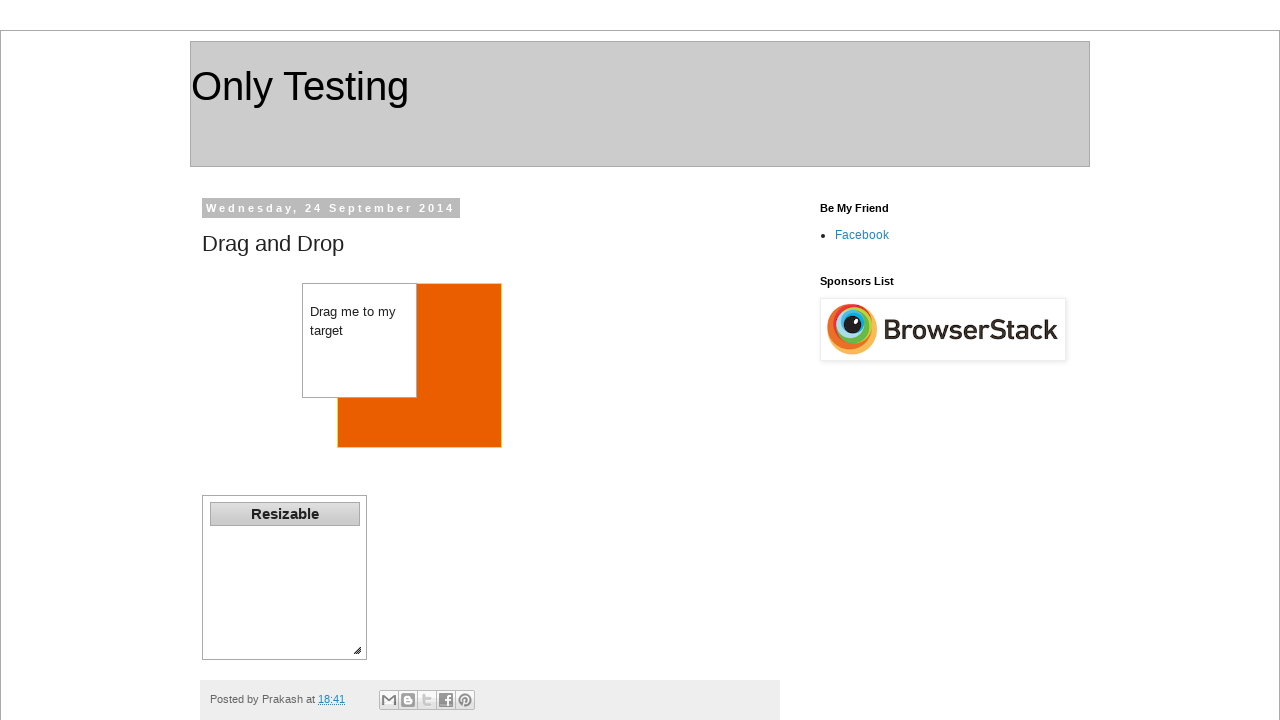

Retrieved updated bounding box after horizontal drag
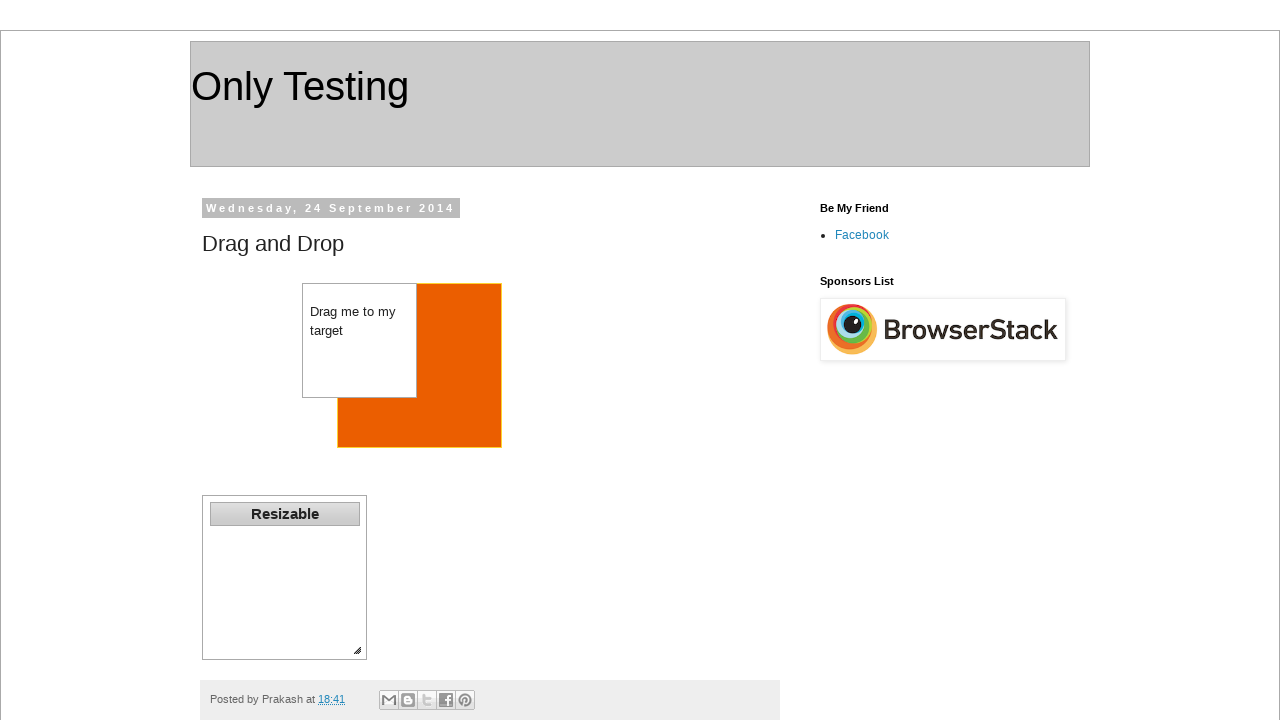

Moved mouse to center of draggable element for vertical drag at (360, 340)
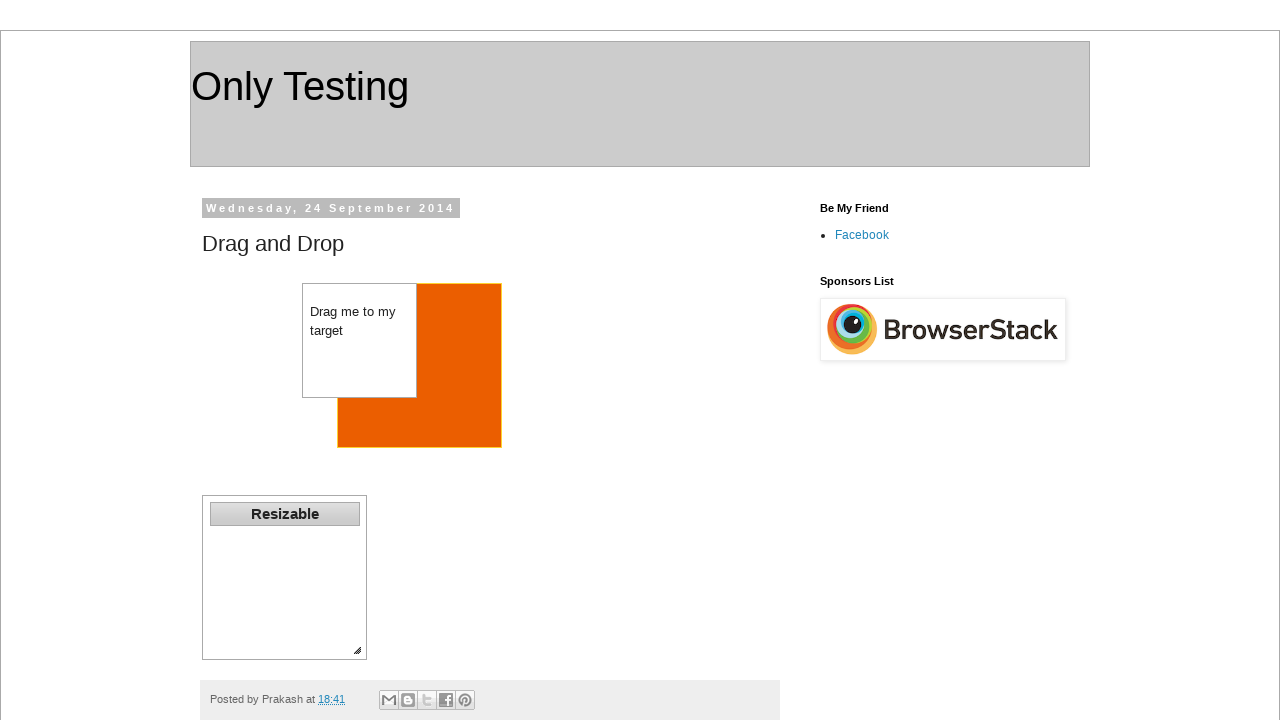

Mouse button pressed down to start vertical drag at (360, 340)
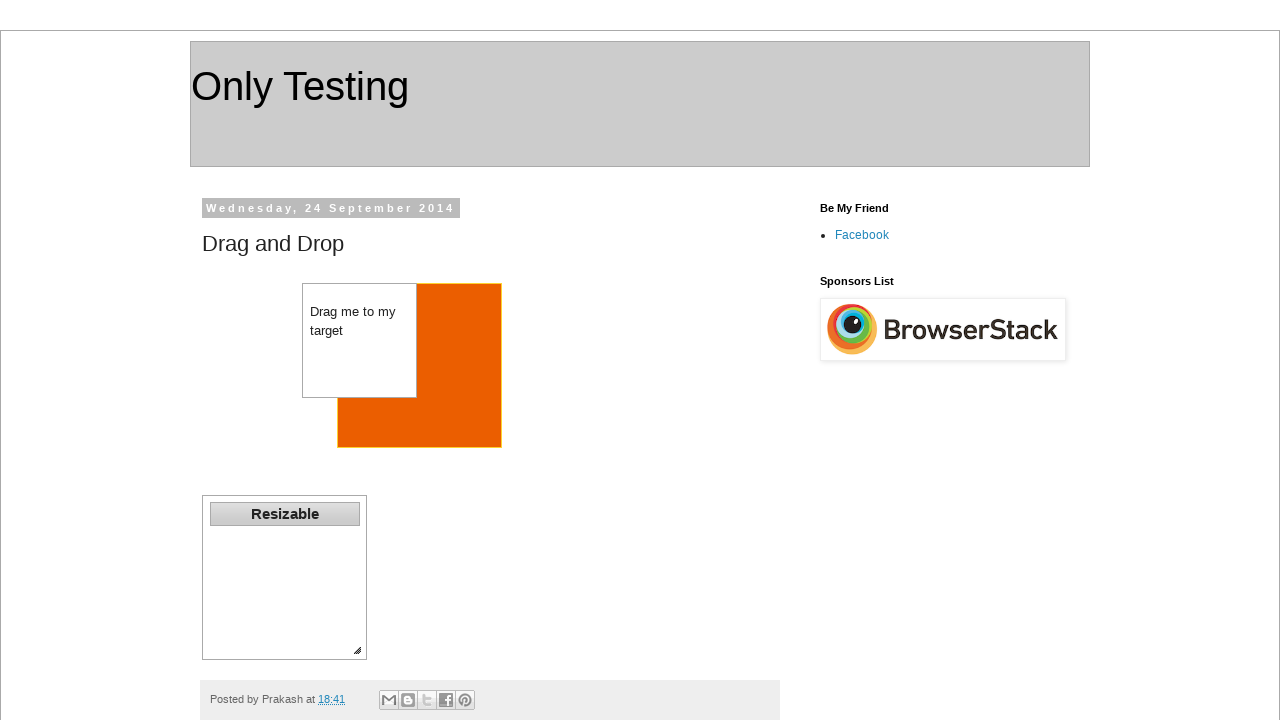

Dragged element 100 pixels downward (vertical drag) at (360, 440)
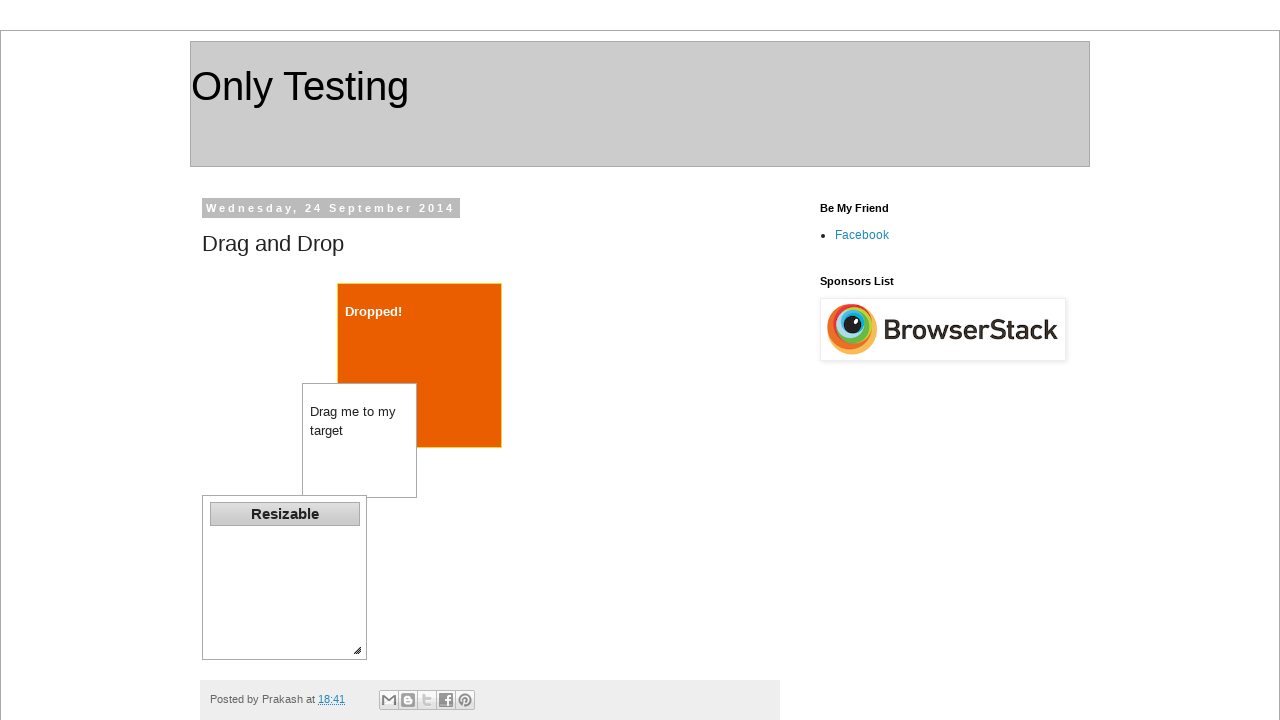

Mouse button released to complete vertical drag at (360, 440)
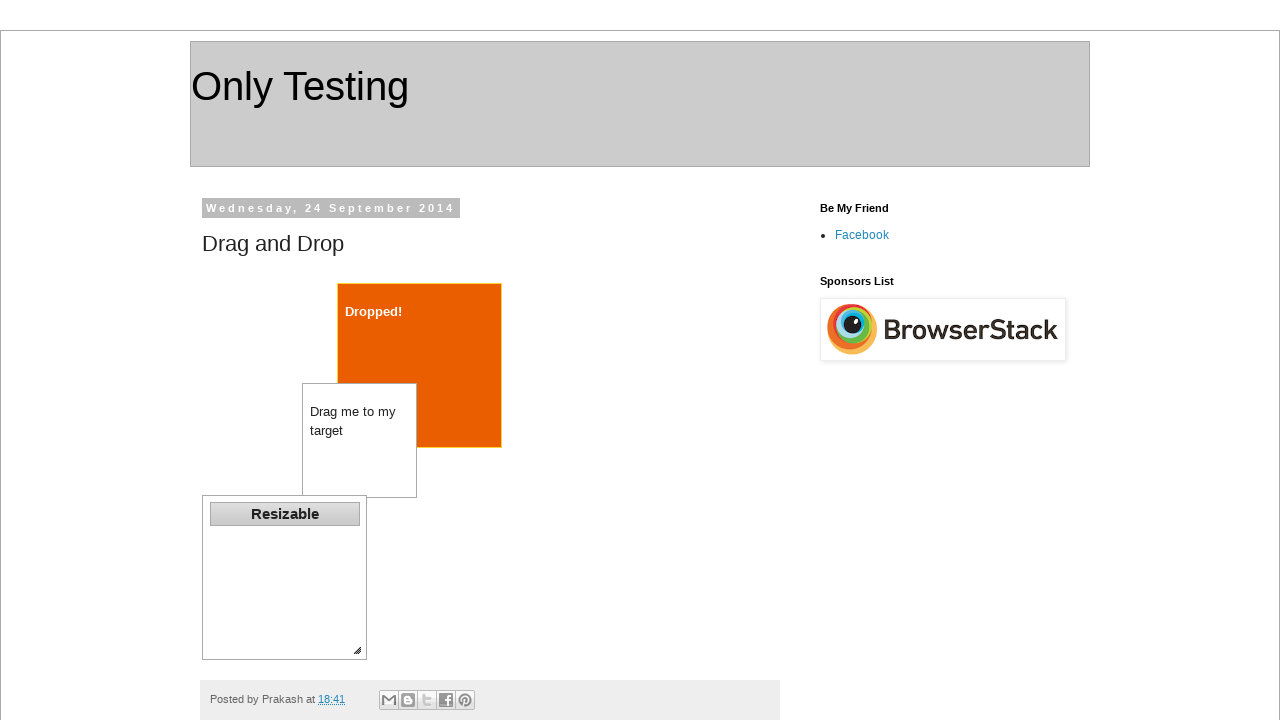

Alert triggered for vertical drag confirmation
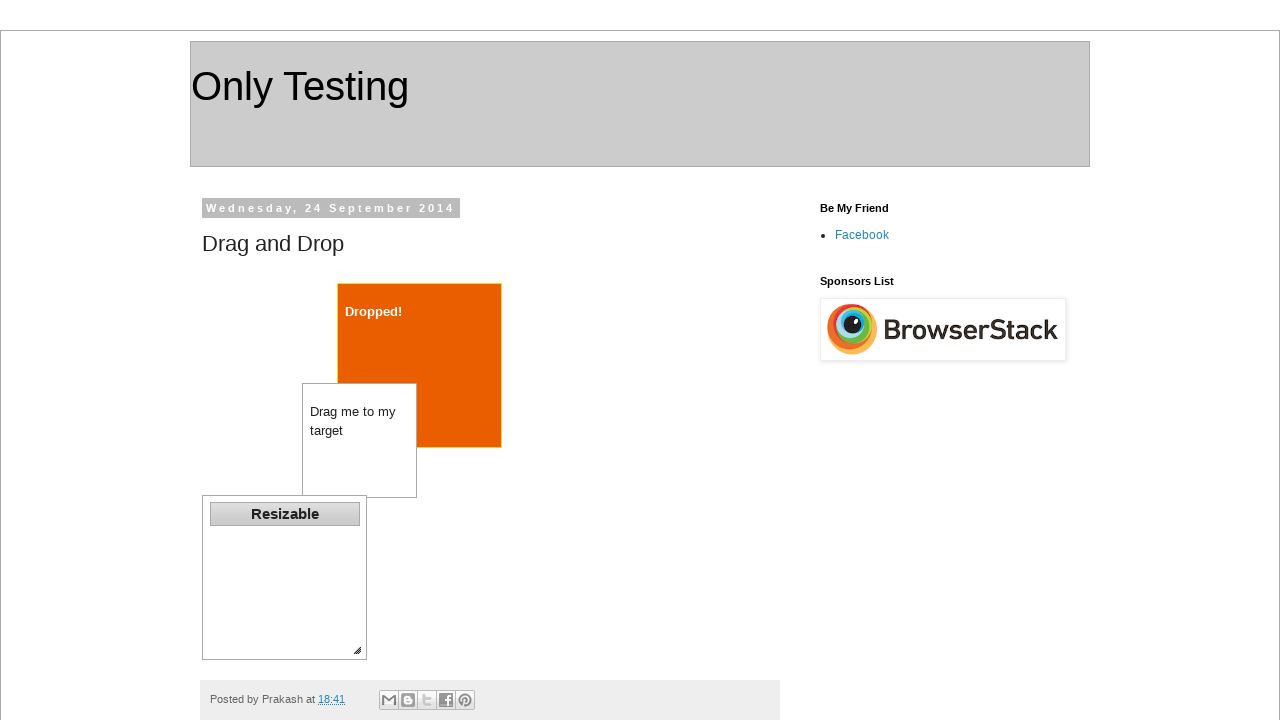

Waited 1 second after vertical drag
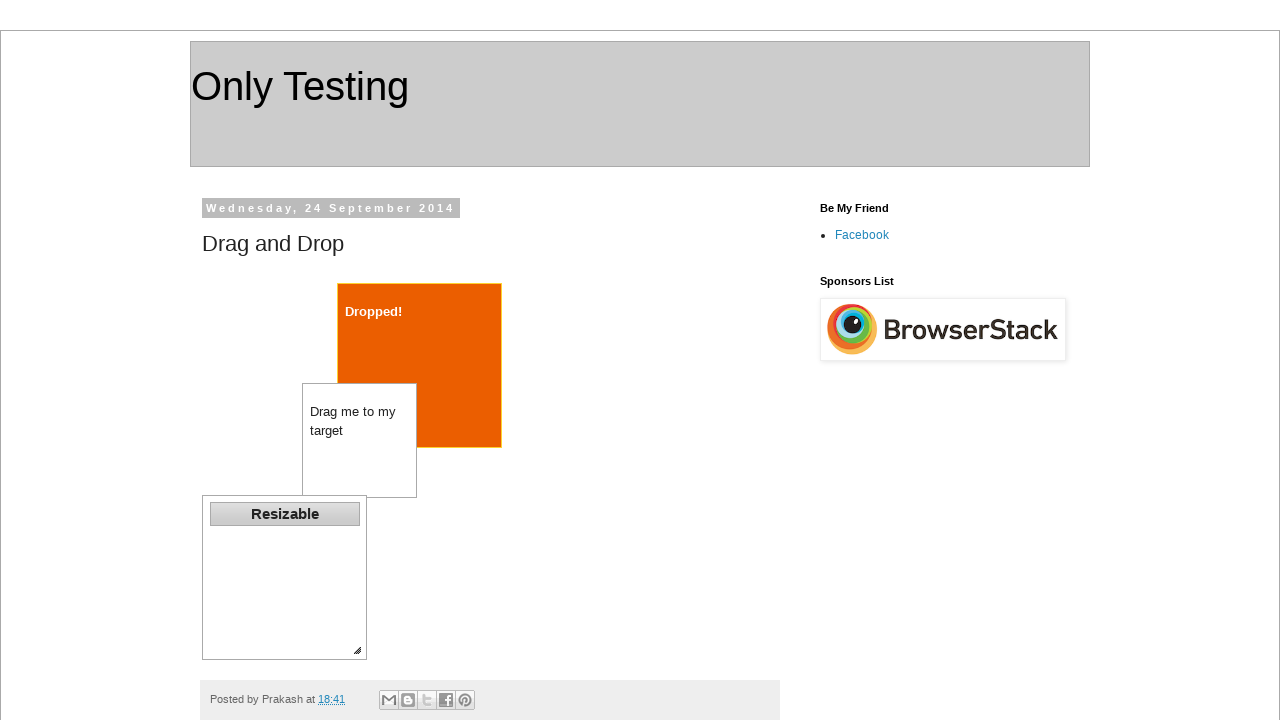

Retrieved updated bounding box after vertical drag
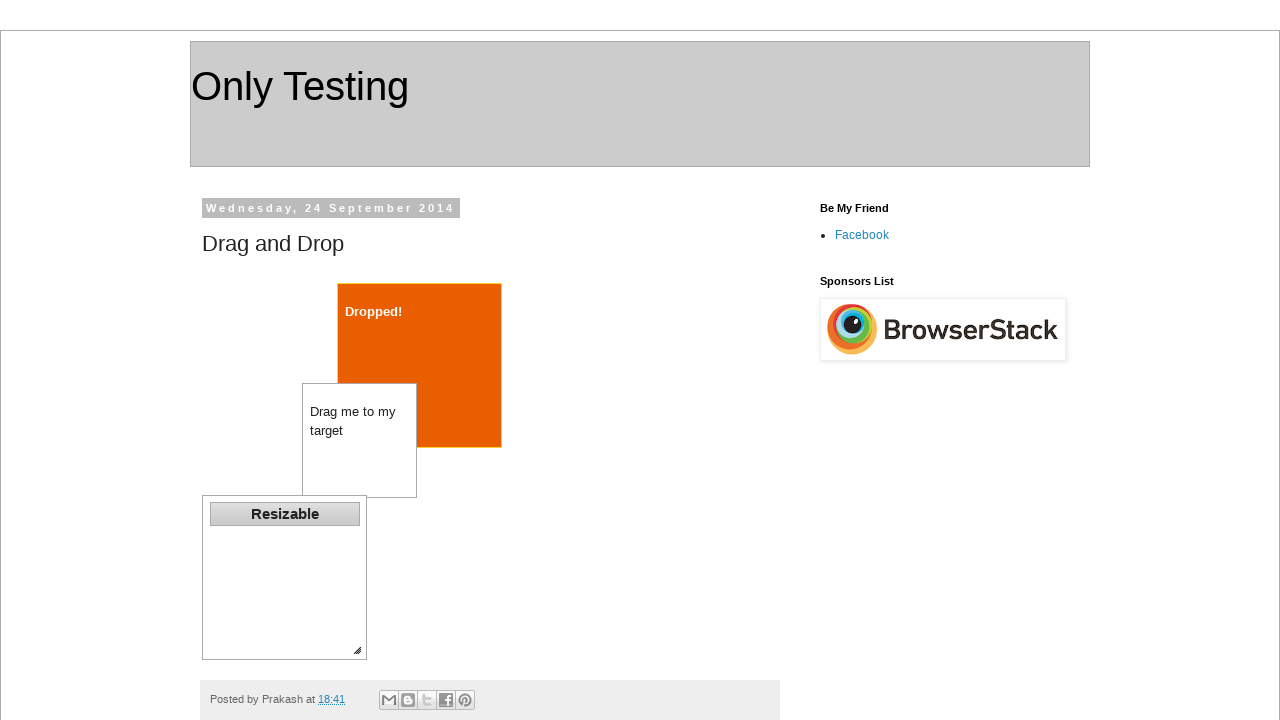

Moved mouse to center of draggable element for diagonal drag at (360, 440)
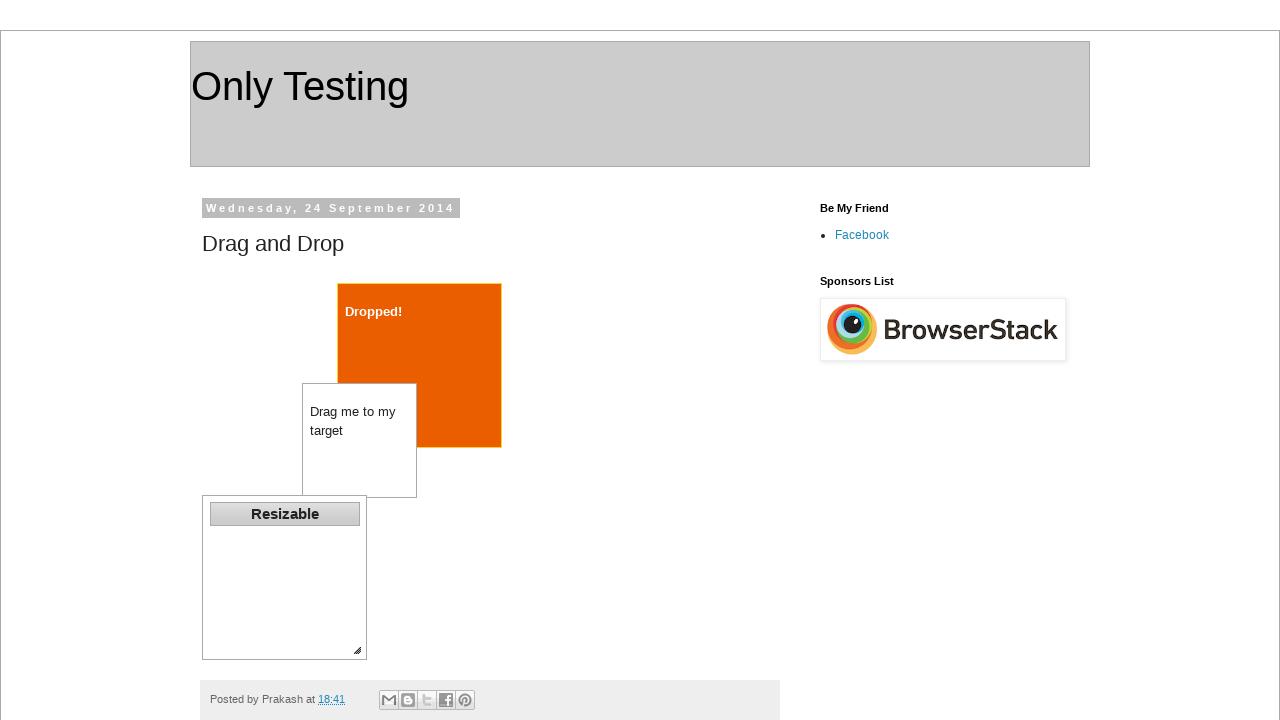

Mouse button pressed down to start diagonal drag at (360, 440)
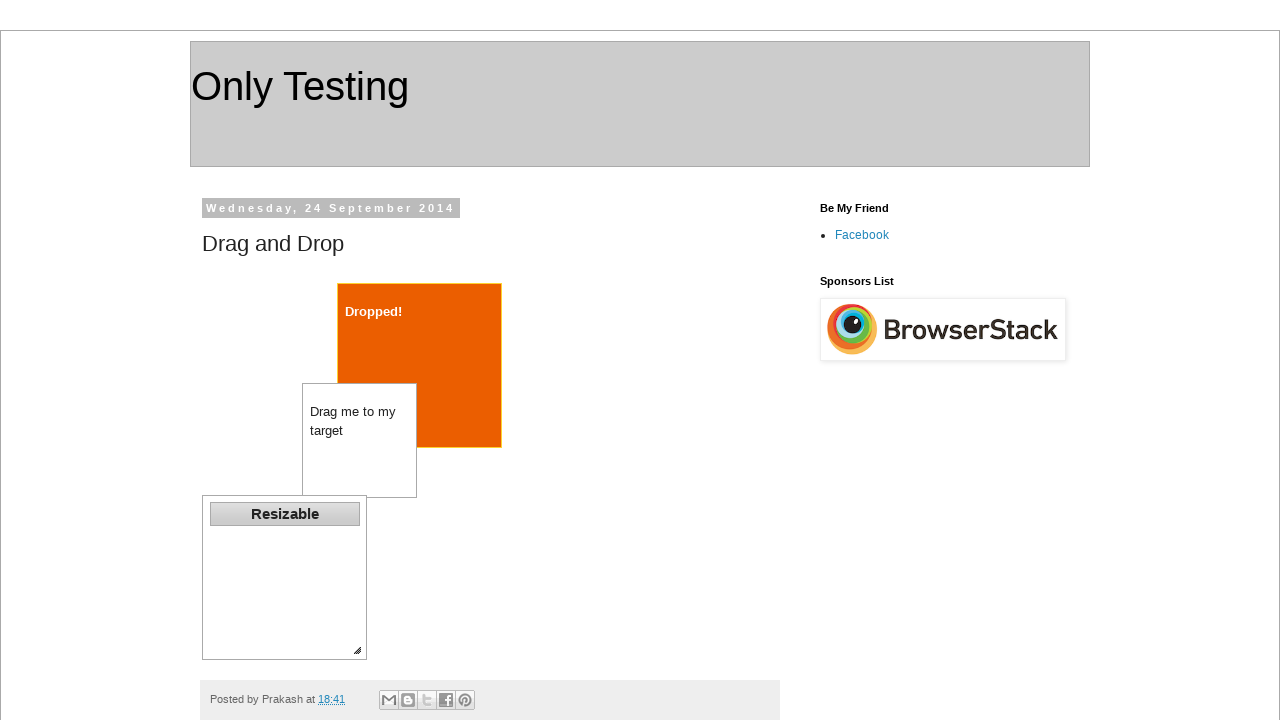

Dragged element 100 pixels up and 100 pixels left (diagonal drag) at (260, 340)
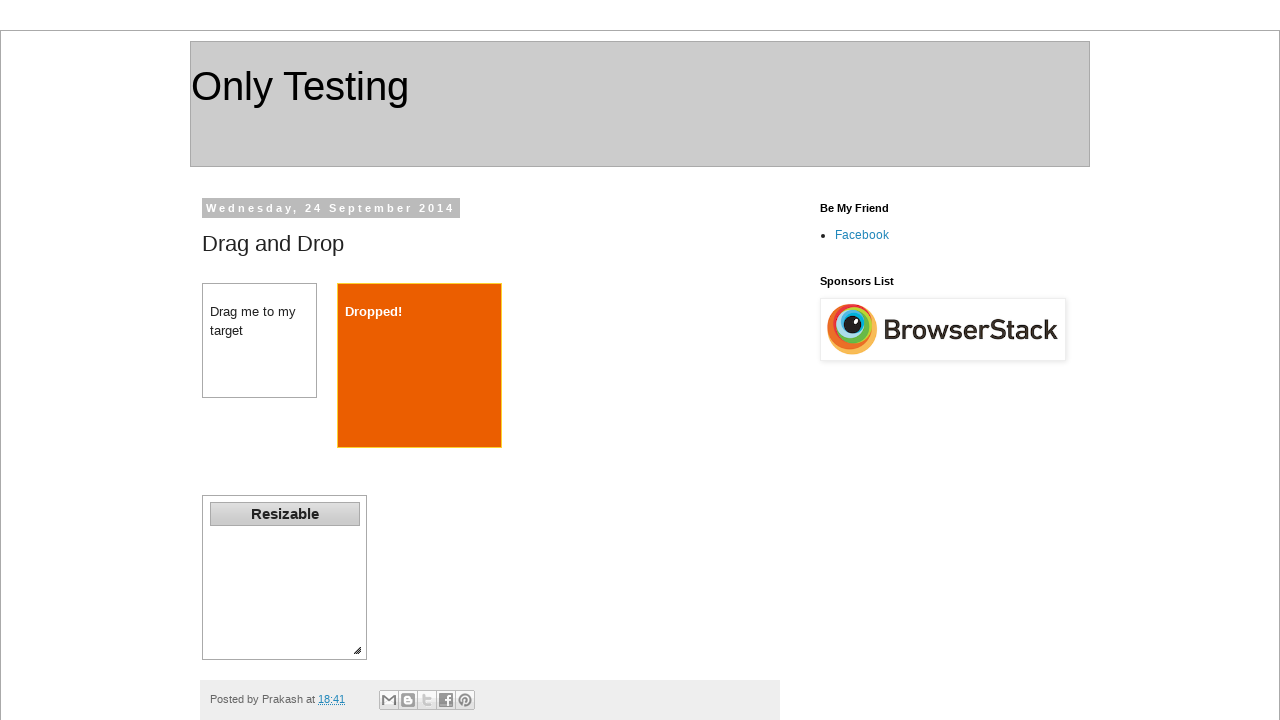

Mouse button released to complete diagonal drag at (260, 340)
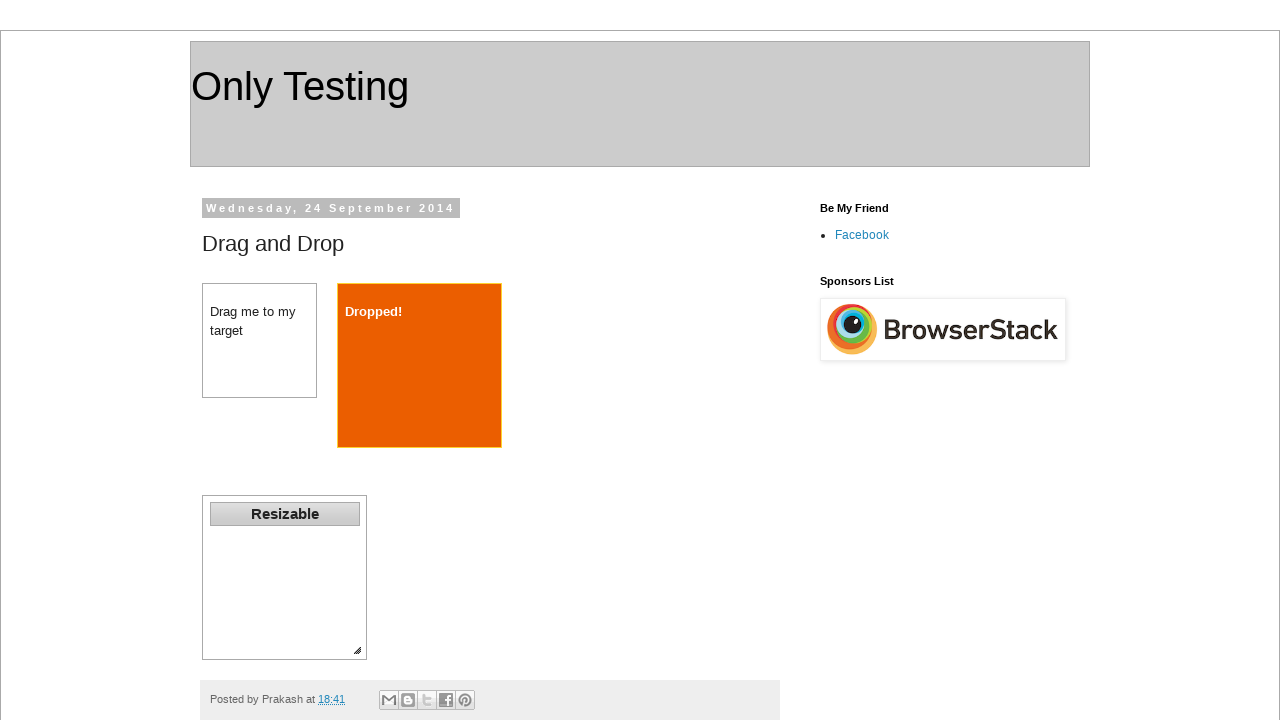

Alert triggered for diagonal drag confirmation
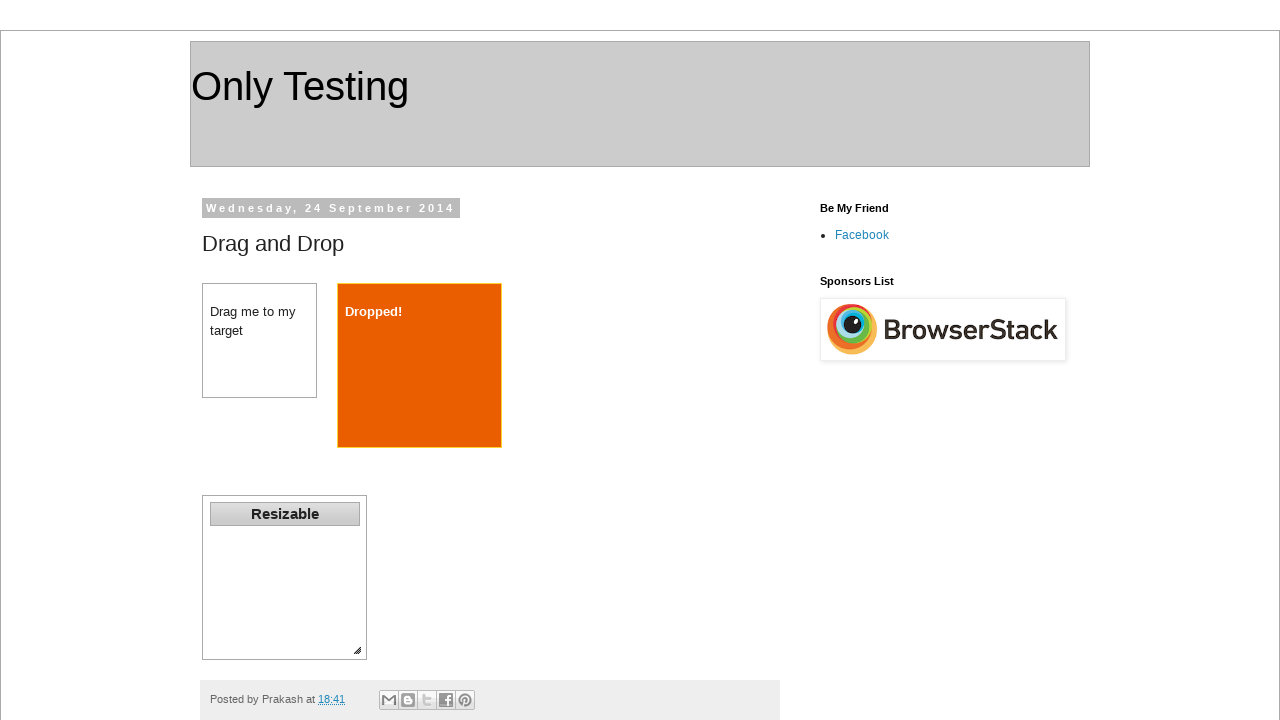

Waited 1 second after diagonal drag
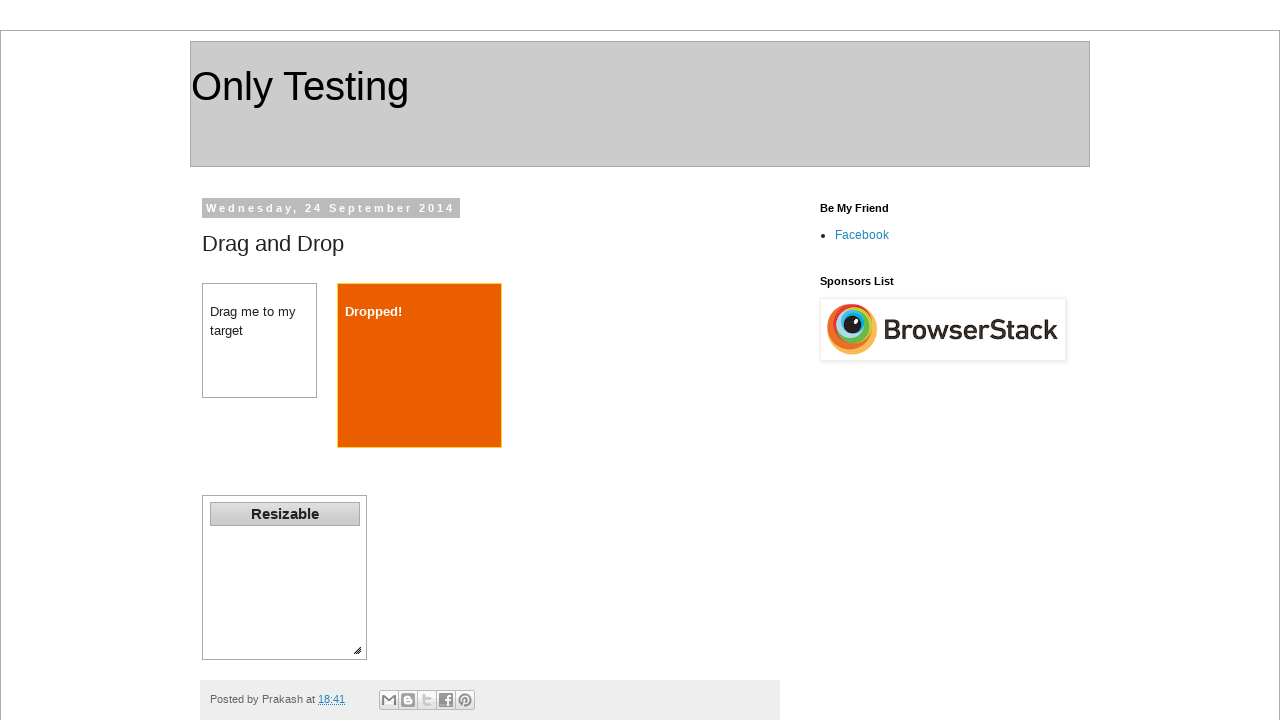

Verified page title is 'Only Testing: Drag and Drop'
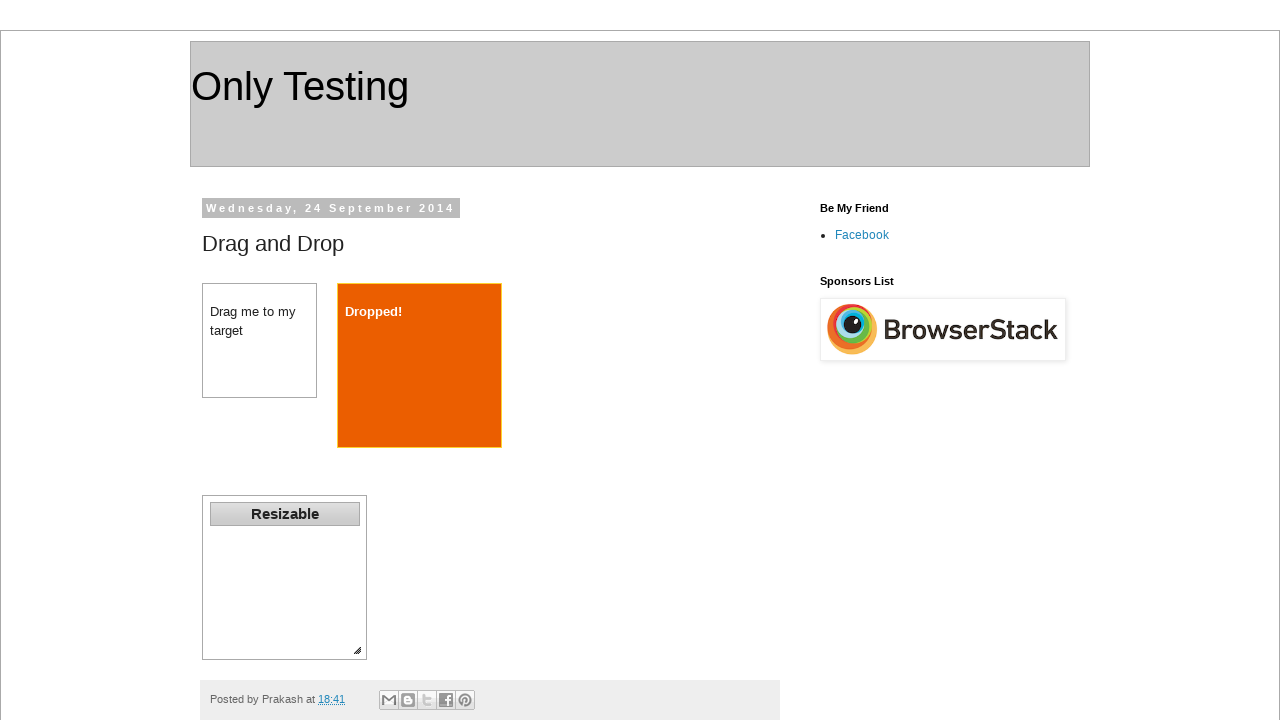

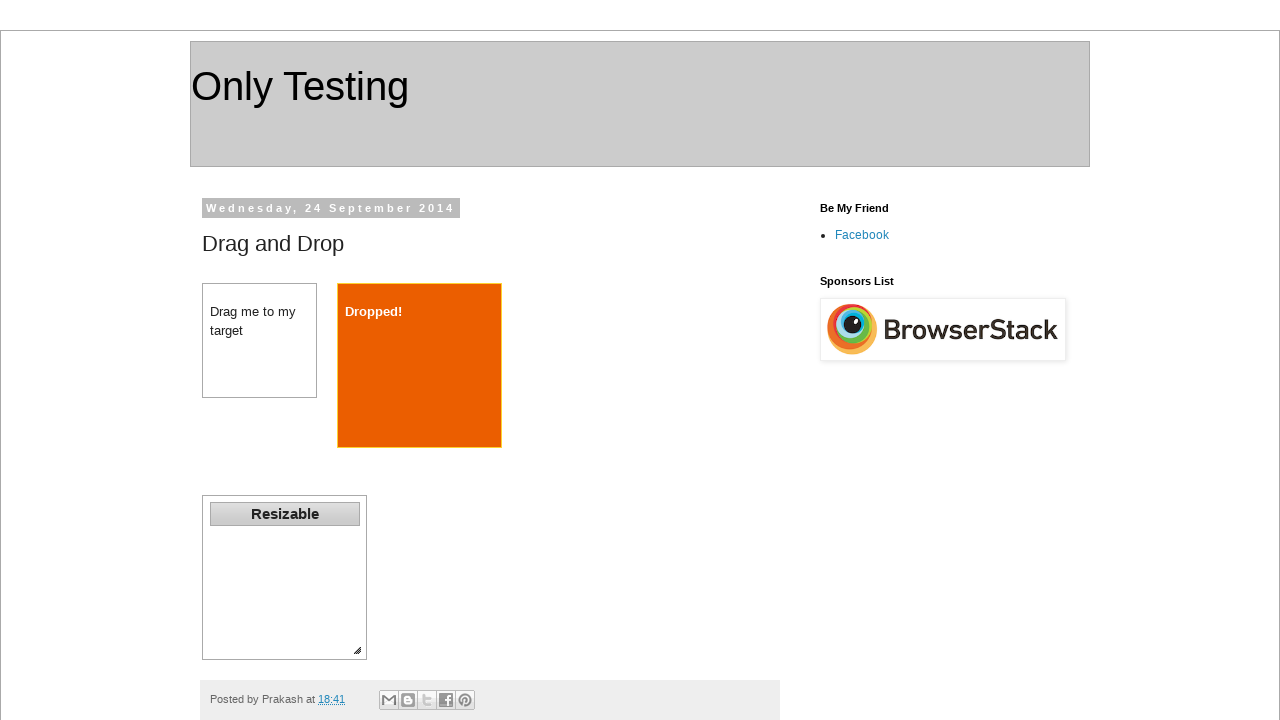